Tests date selection functionality by selecting a date of birth (month, day, year) from dropdown menus on a combodate demo page.

Starting URL: https://vitalets.github.io/combodate/

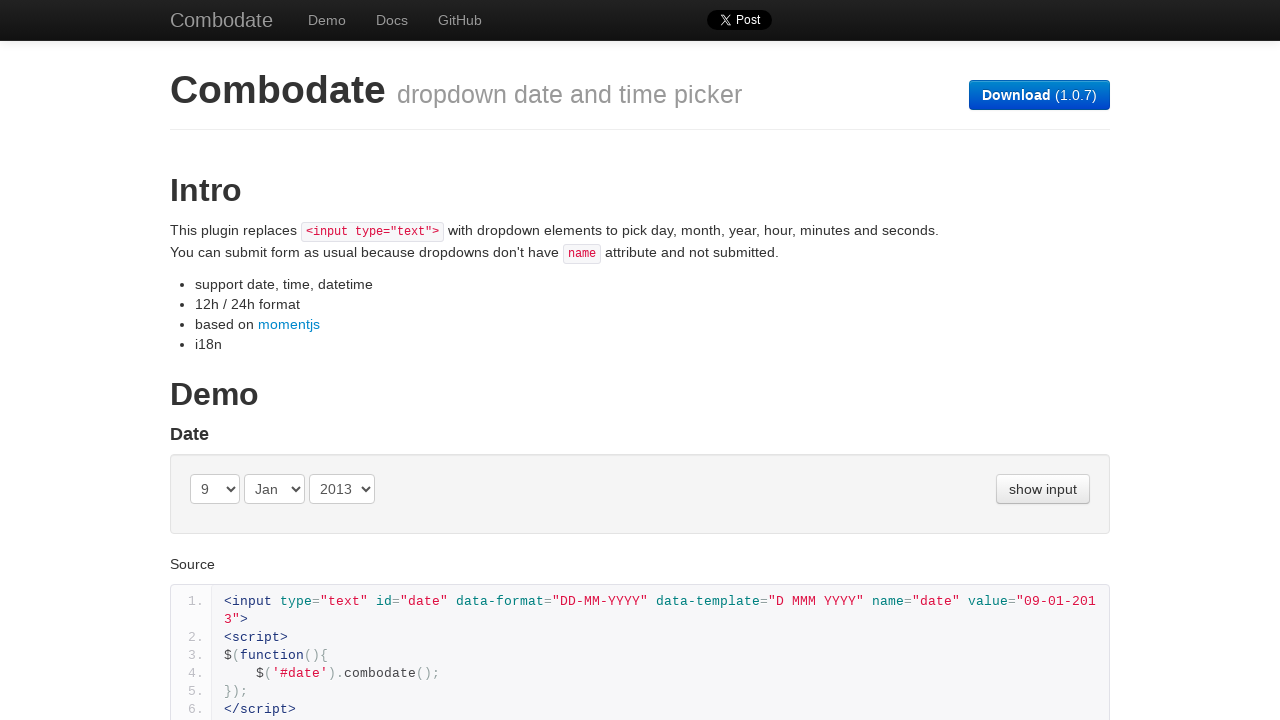

Selected month (August) from month dropdown by index on (//select[@class='month '])[1]
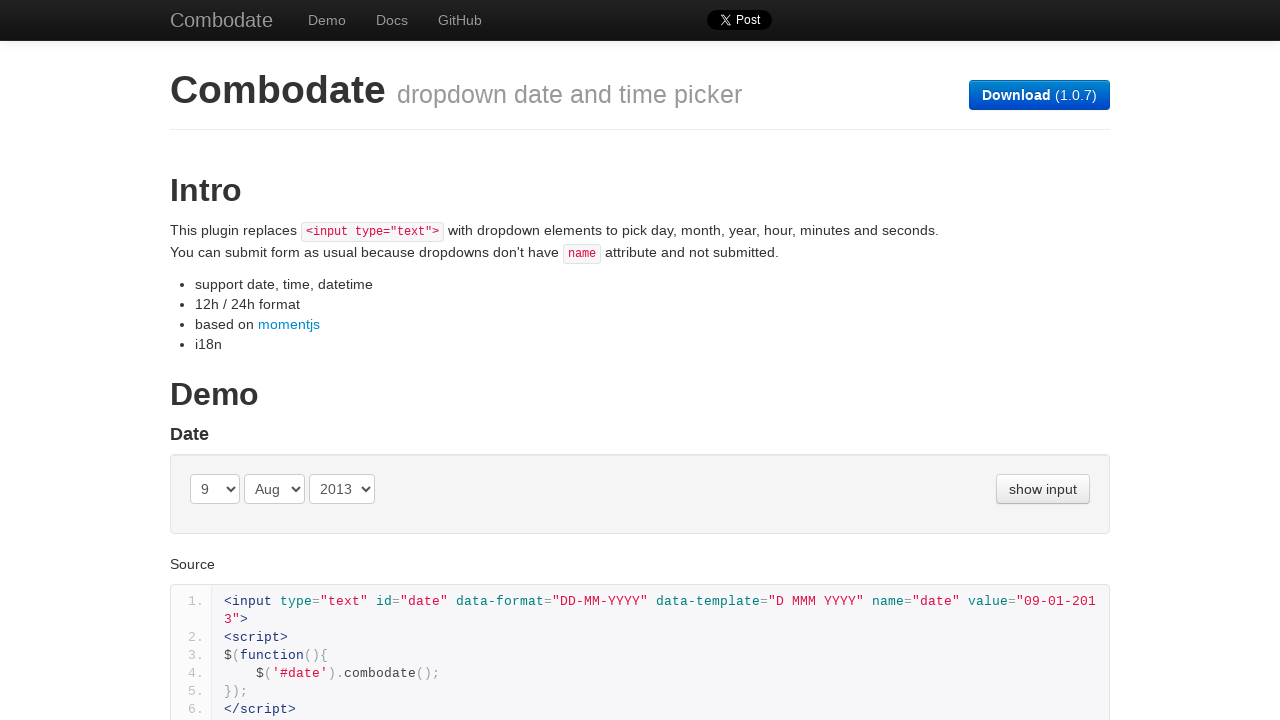

Selected day 30 from day dropdown by label on (//select[@class='day '])[1]
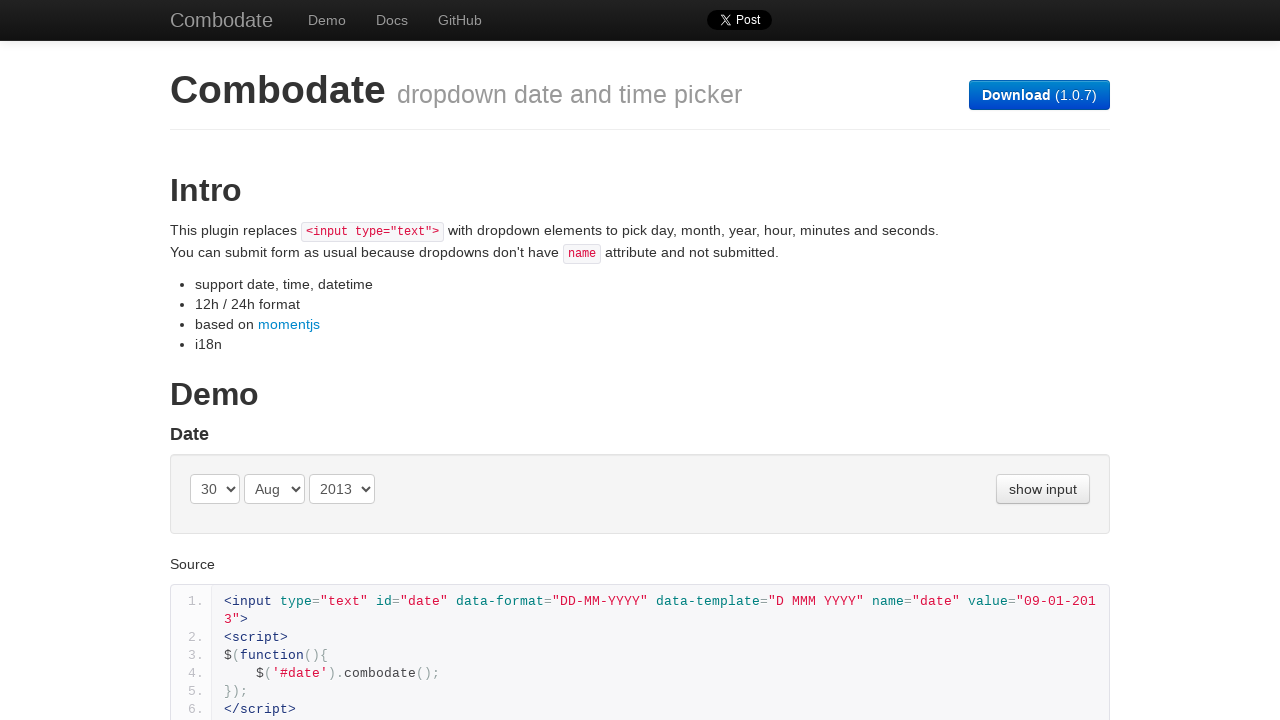

Selected year 2014 from year dropdown by value on (//select[@class='year '])[1]
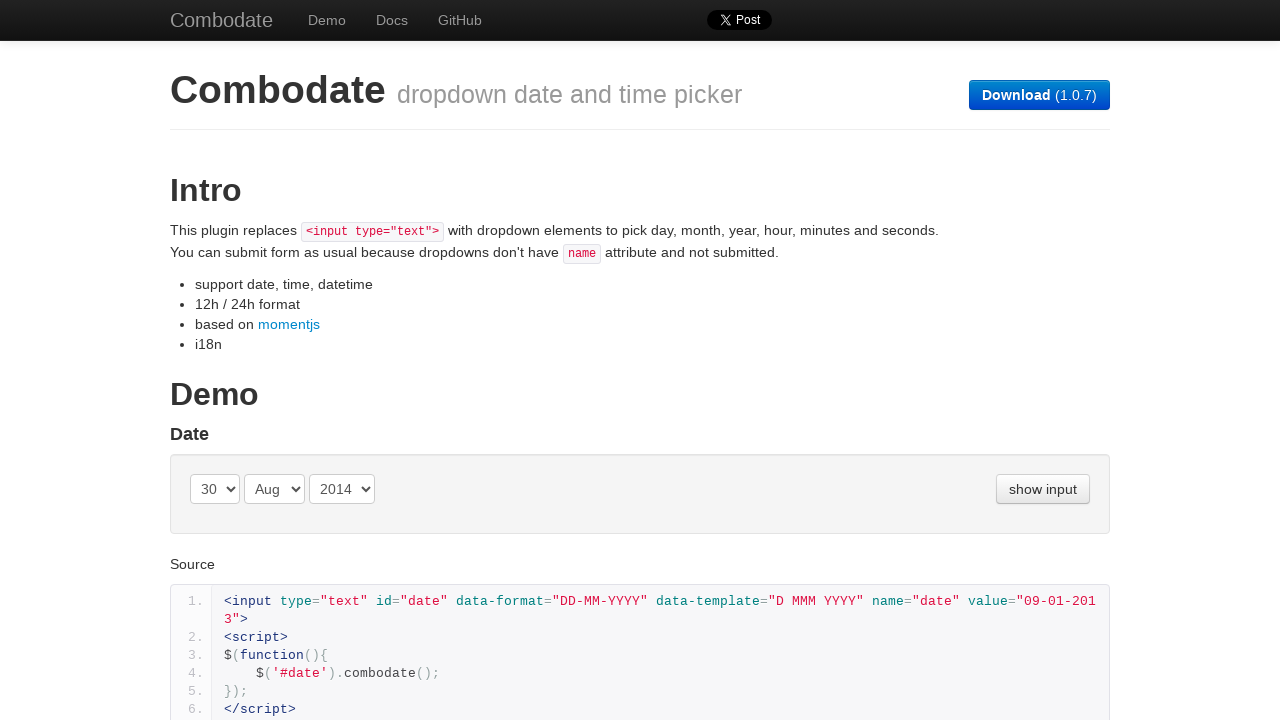

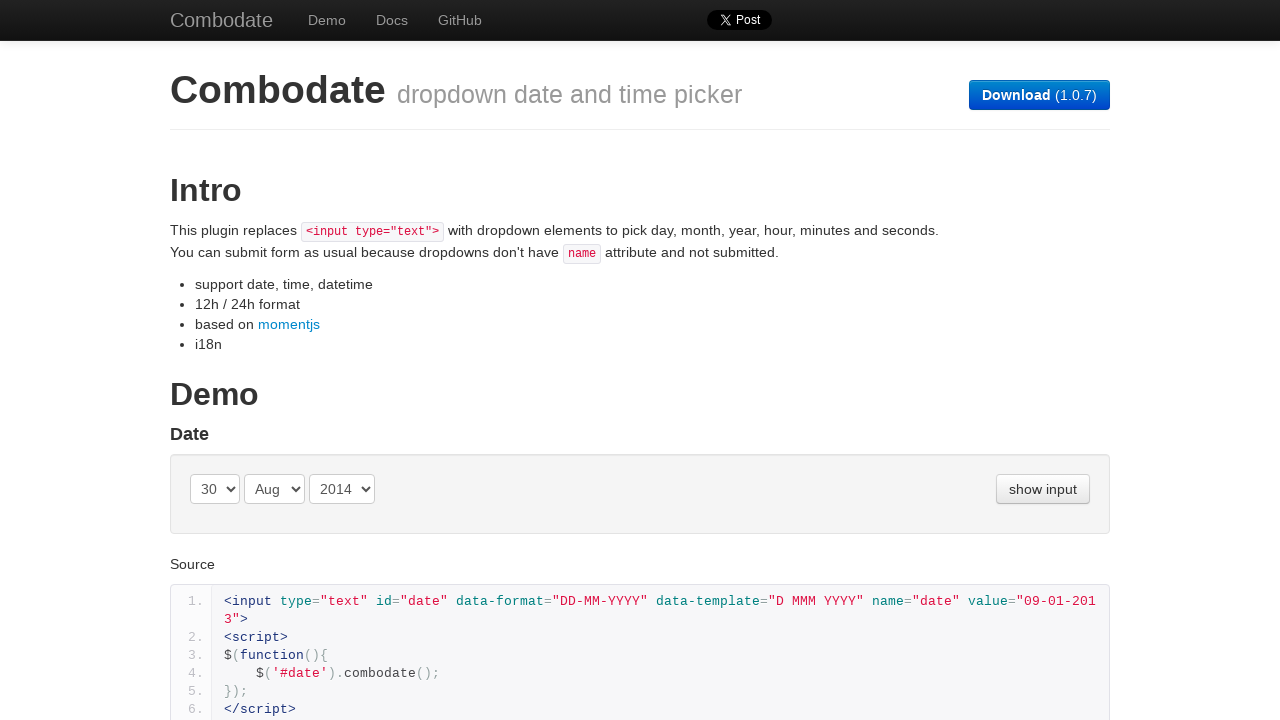